Tests that the todo counter displays the correct number of items

Starting URL: https://demo.playwright.dev/todomvc

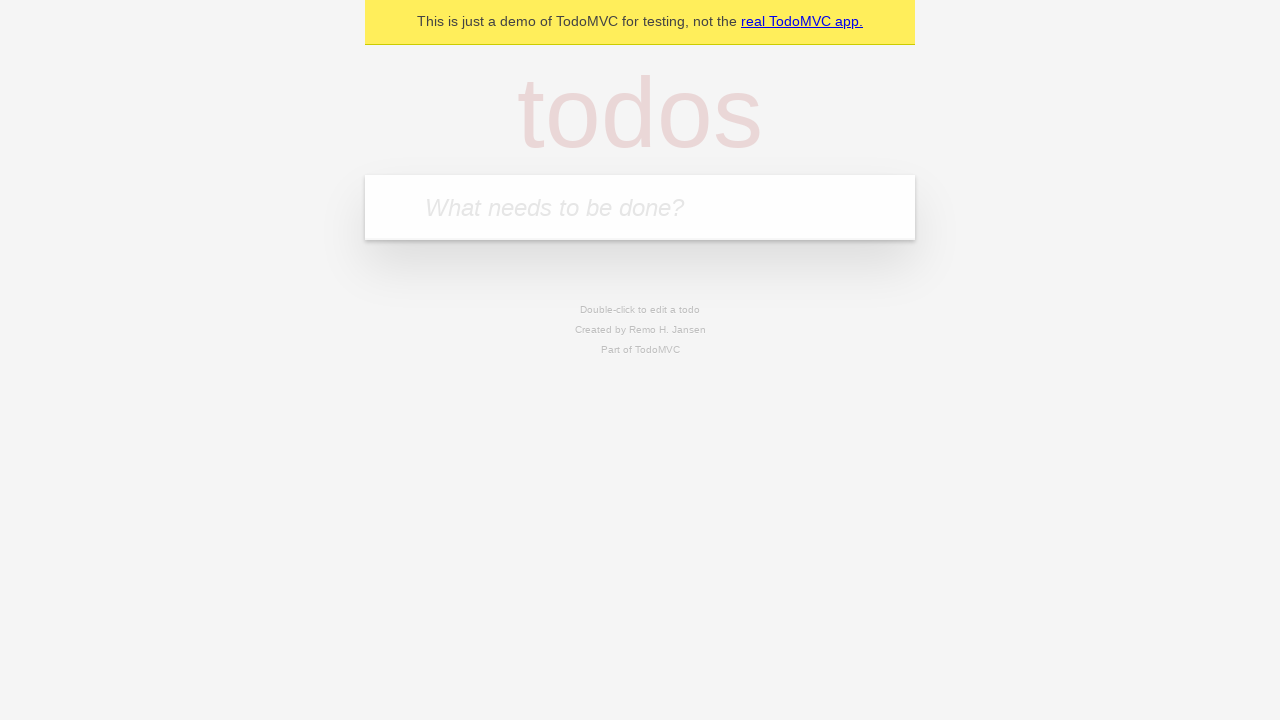

Located the 'What needs to be done?' input field
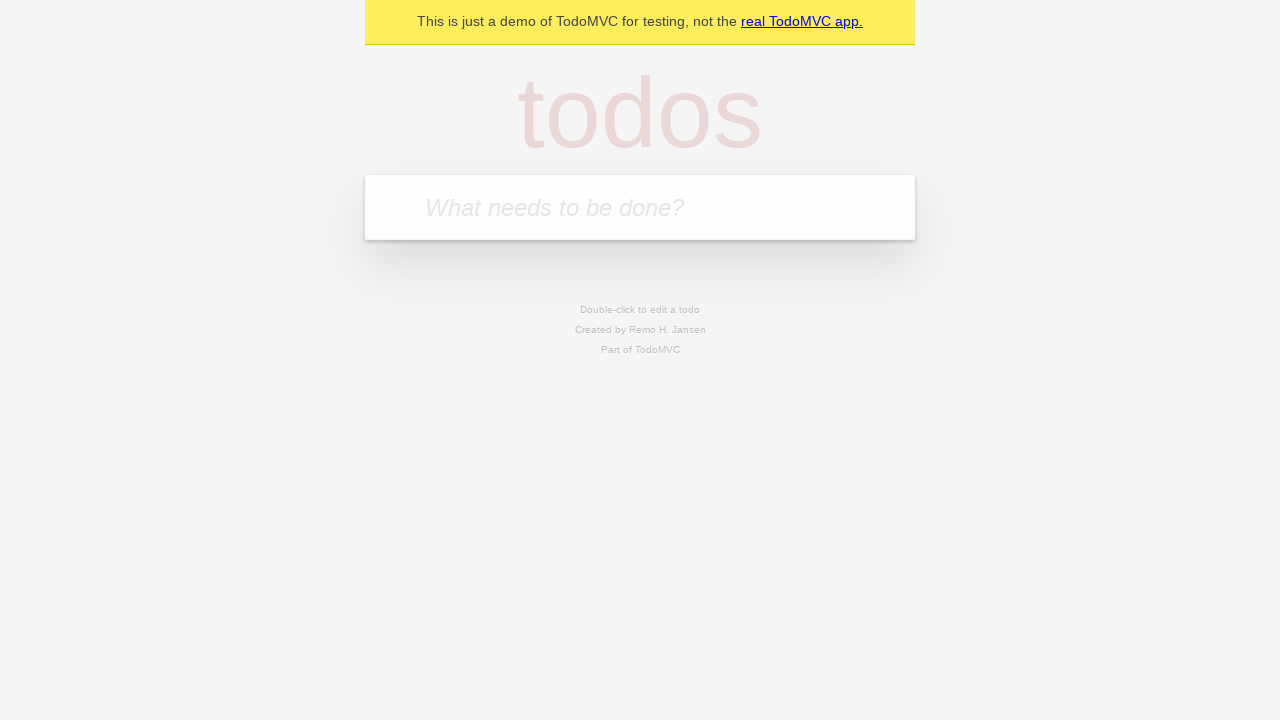

Filled input with 'buy some cheese' on internal:attr=[placeholder="What needs to be done?"i]
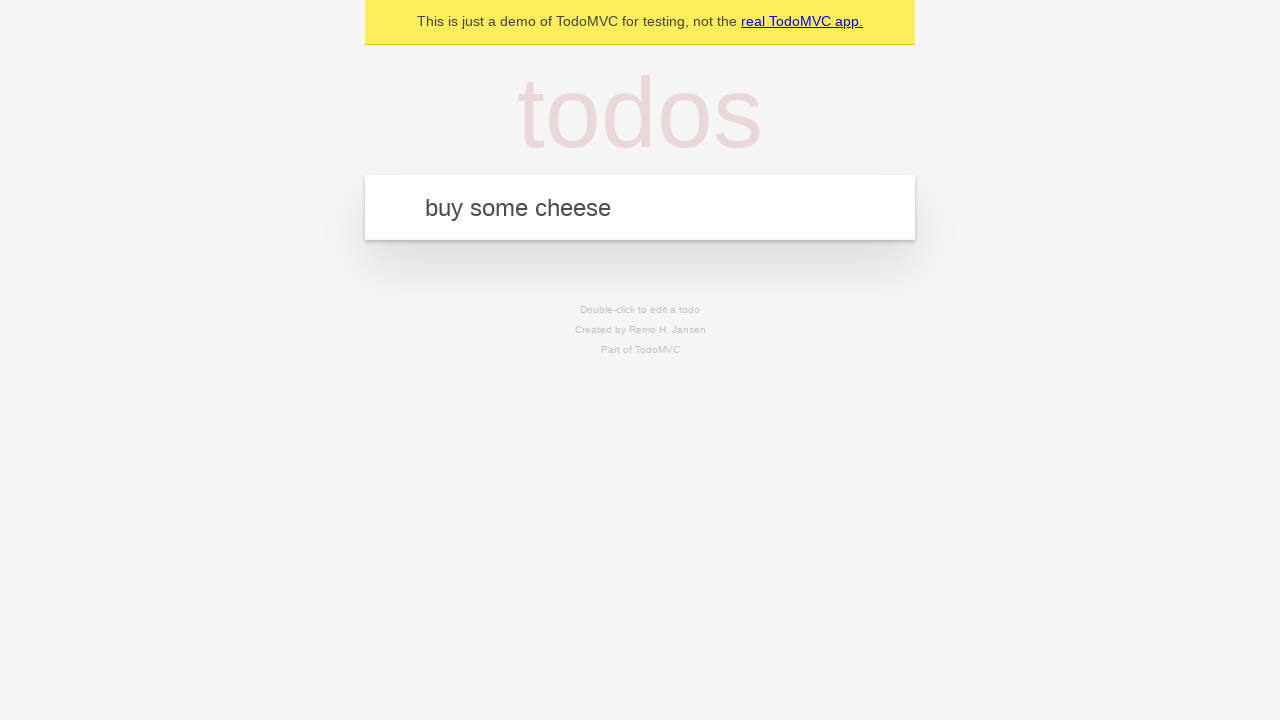

Pressed Enter to create first todo item on internal:attr=[placeholder="What needs to be done?"i]
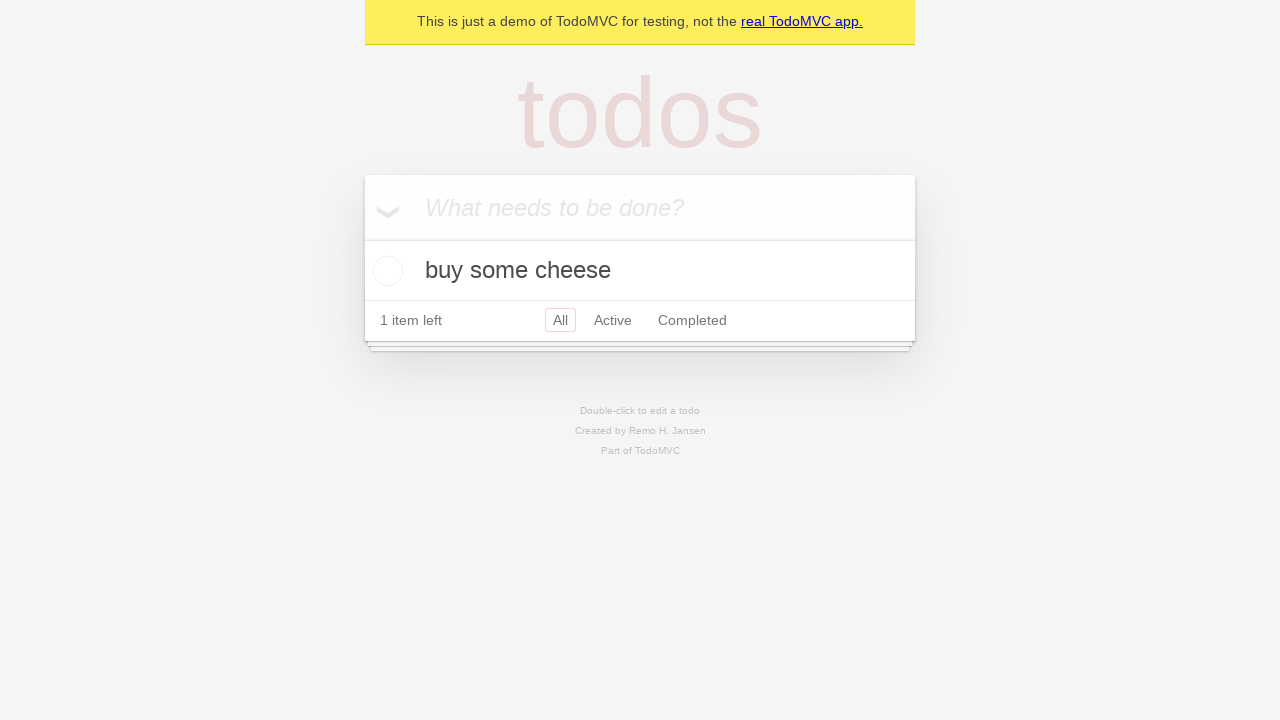

Todo counter element loaded
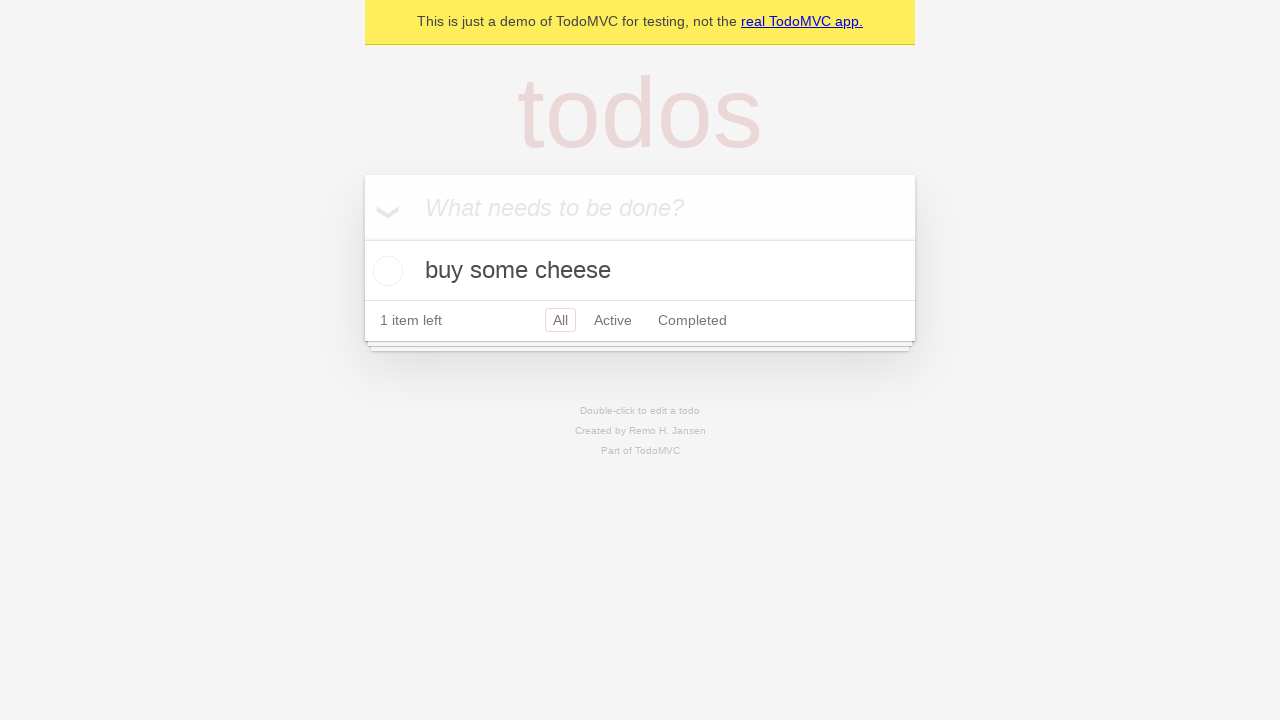

Filled input with 'feed the cat' on internal:attr=[placeholder="What needs to be done?"i]
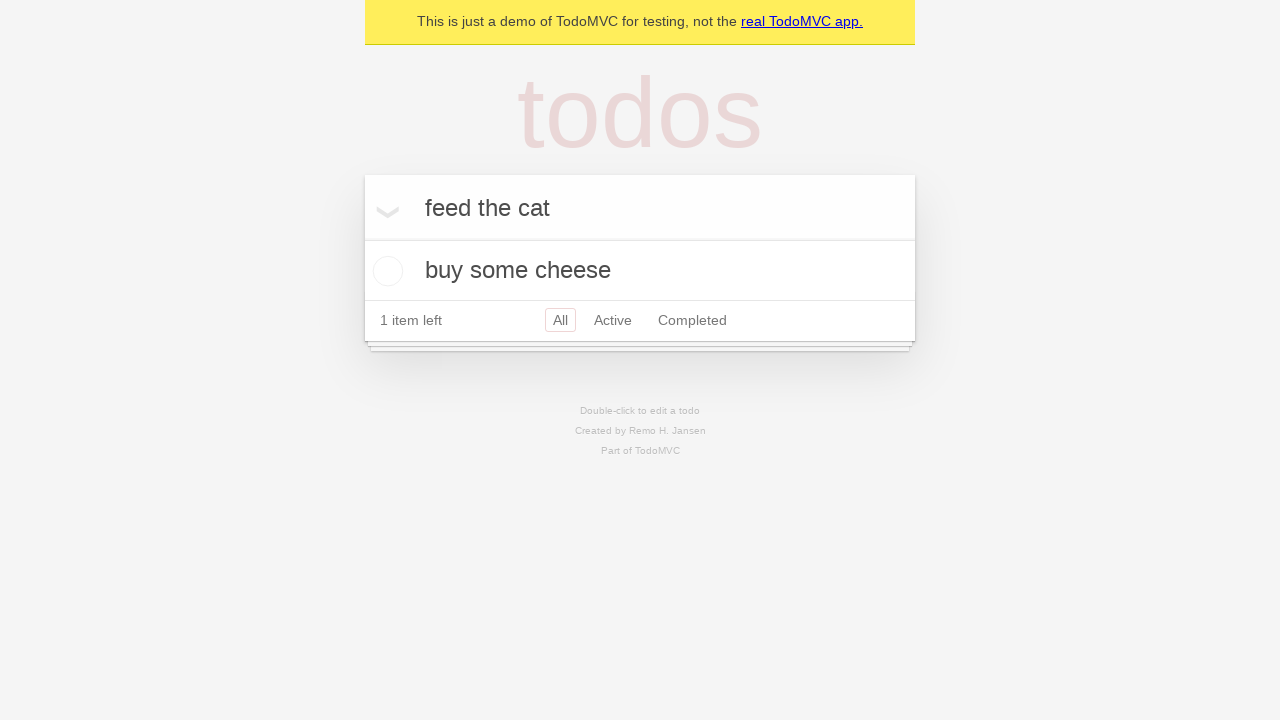

Pressed Enter to create second todo item on internal:attr=[placeholder="What needs to be done?"i]
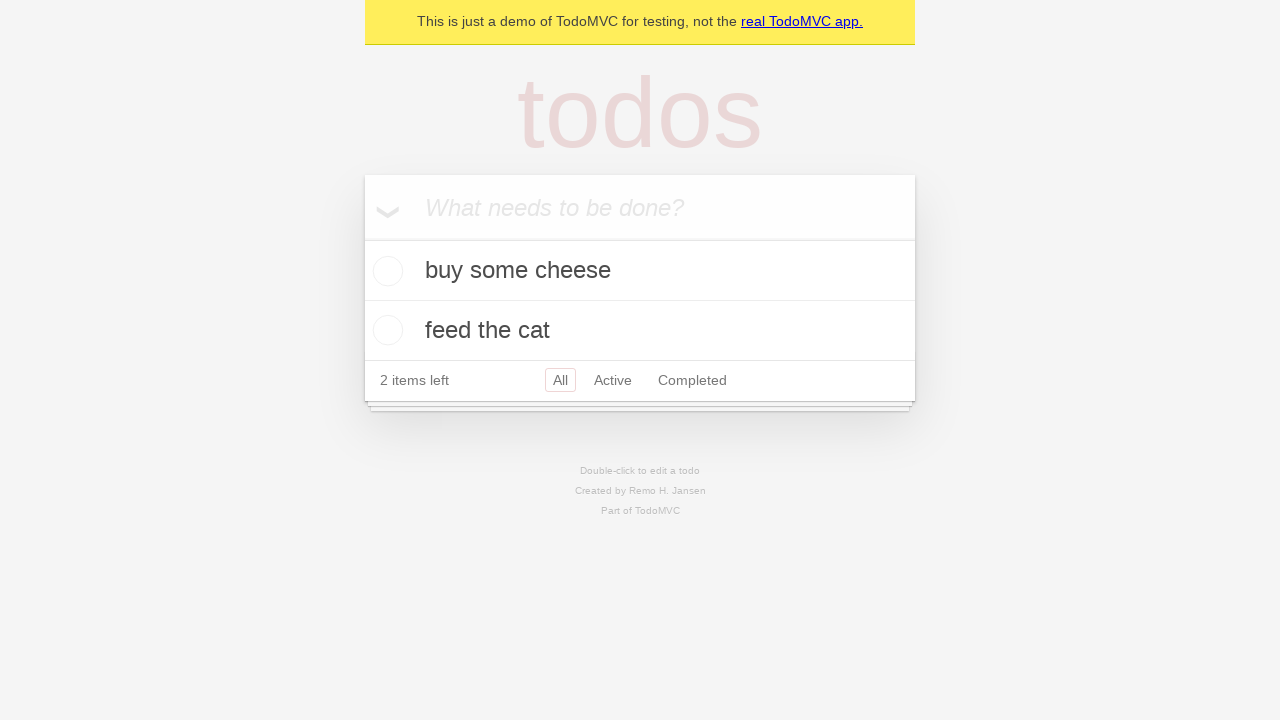

Todo counter displays '2' - current number of items verified
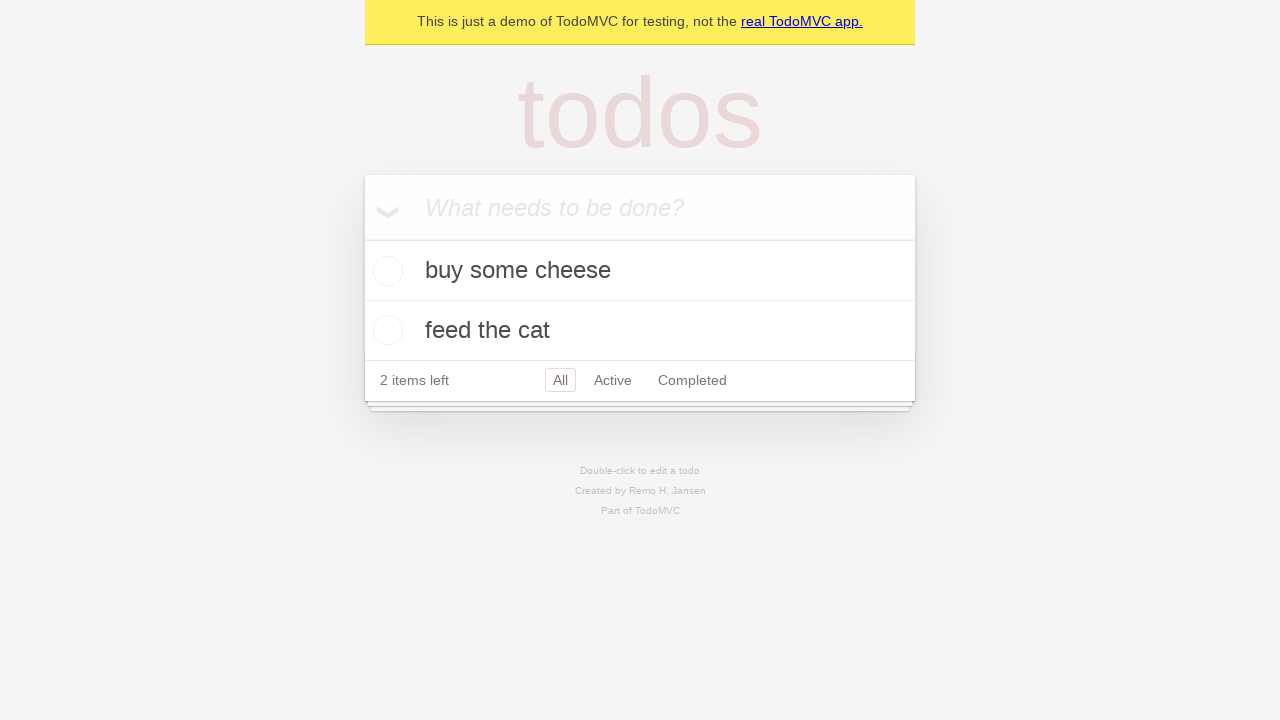

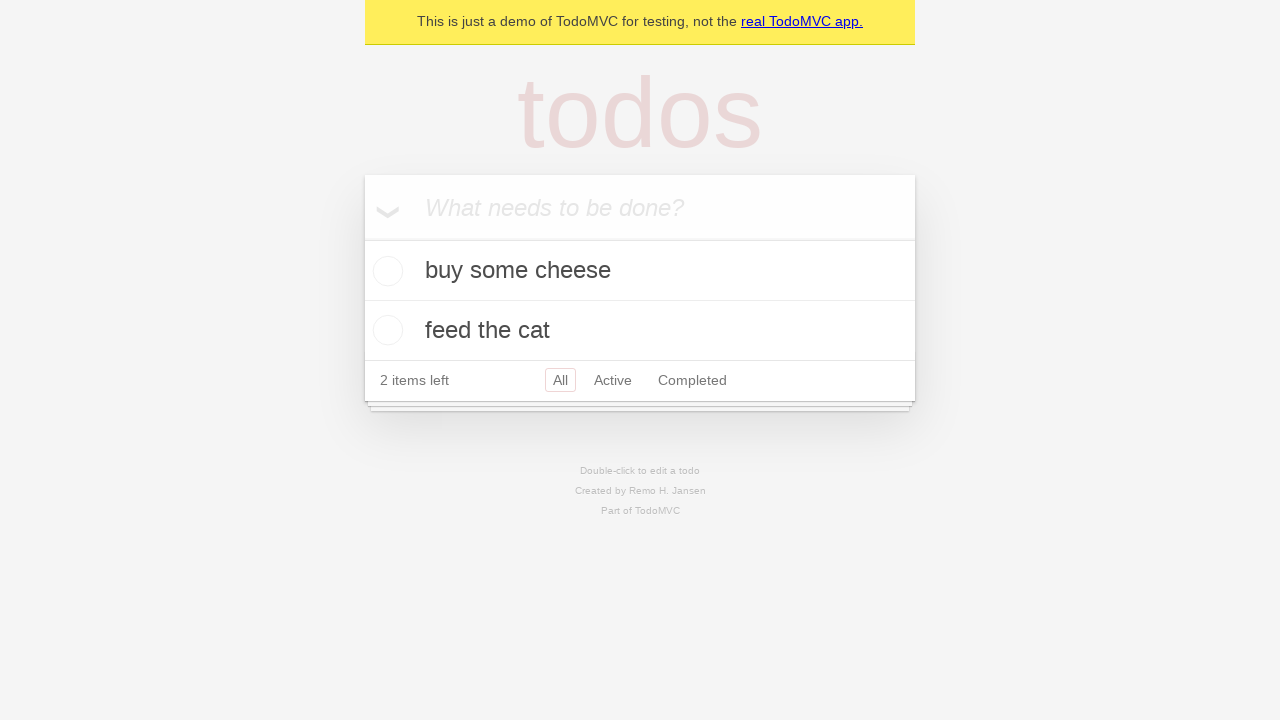